Navigates to Python.org homepage and verifies that upcoming events are displayed in the event widget

Starting URL: https://www.python.org

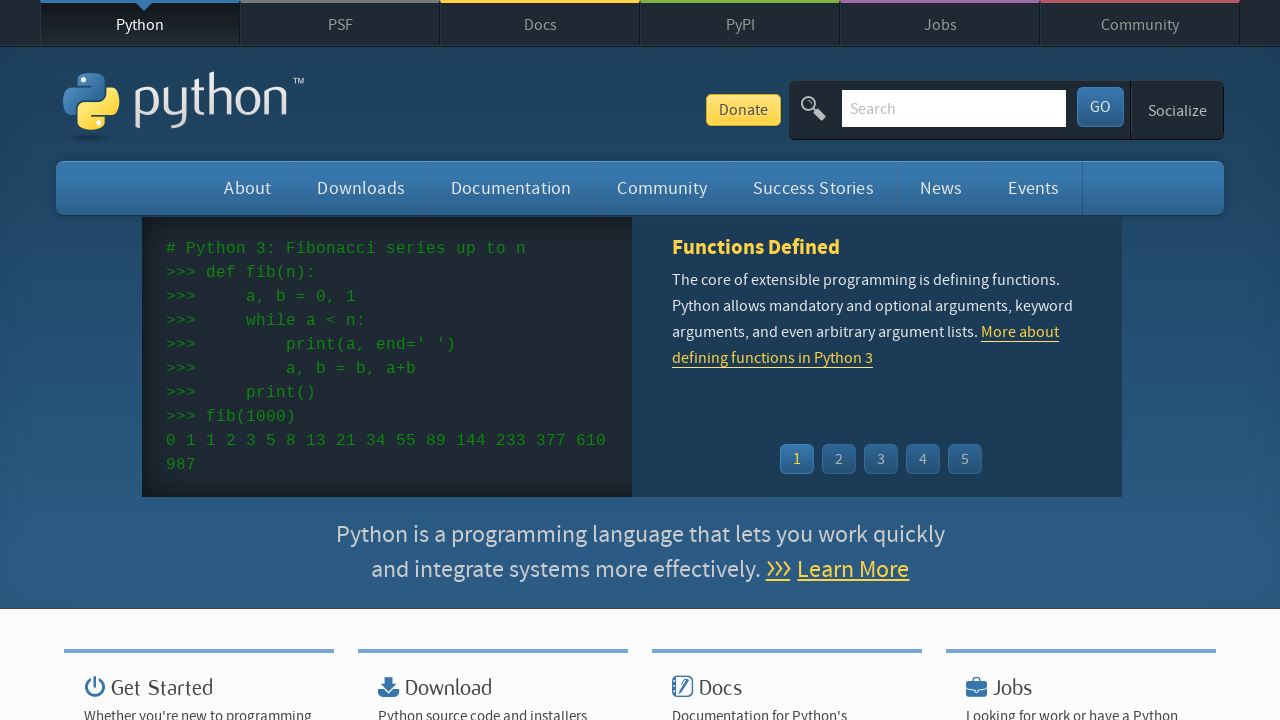

Navigated to Python.org homepage
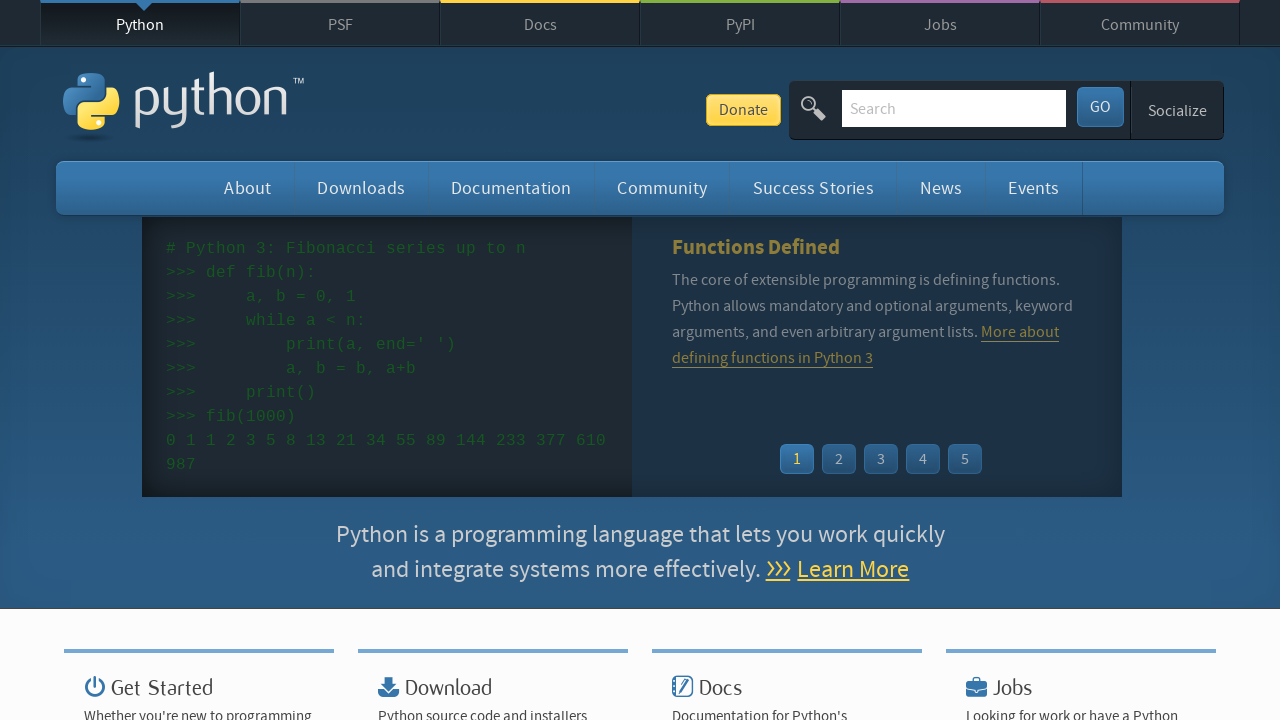

Event widget time element loaded
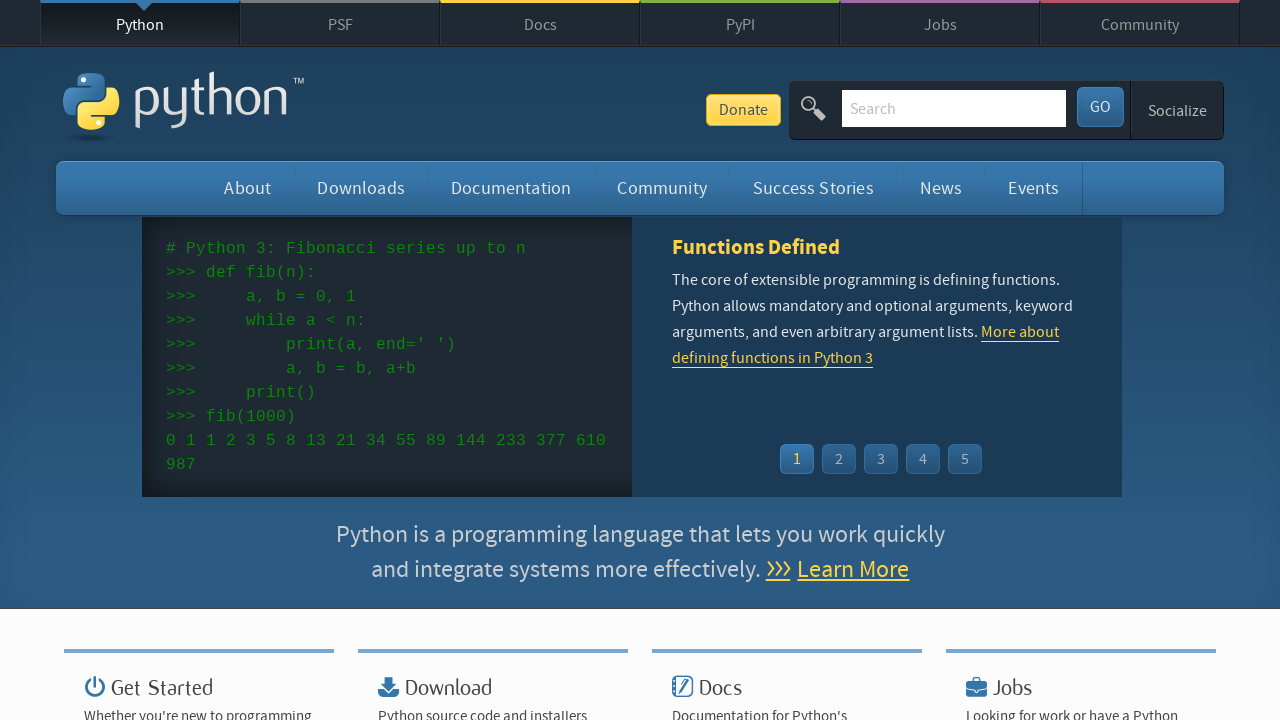

Verified upcoming events are displayed in the event widget
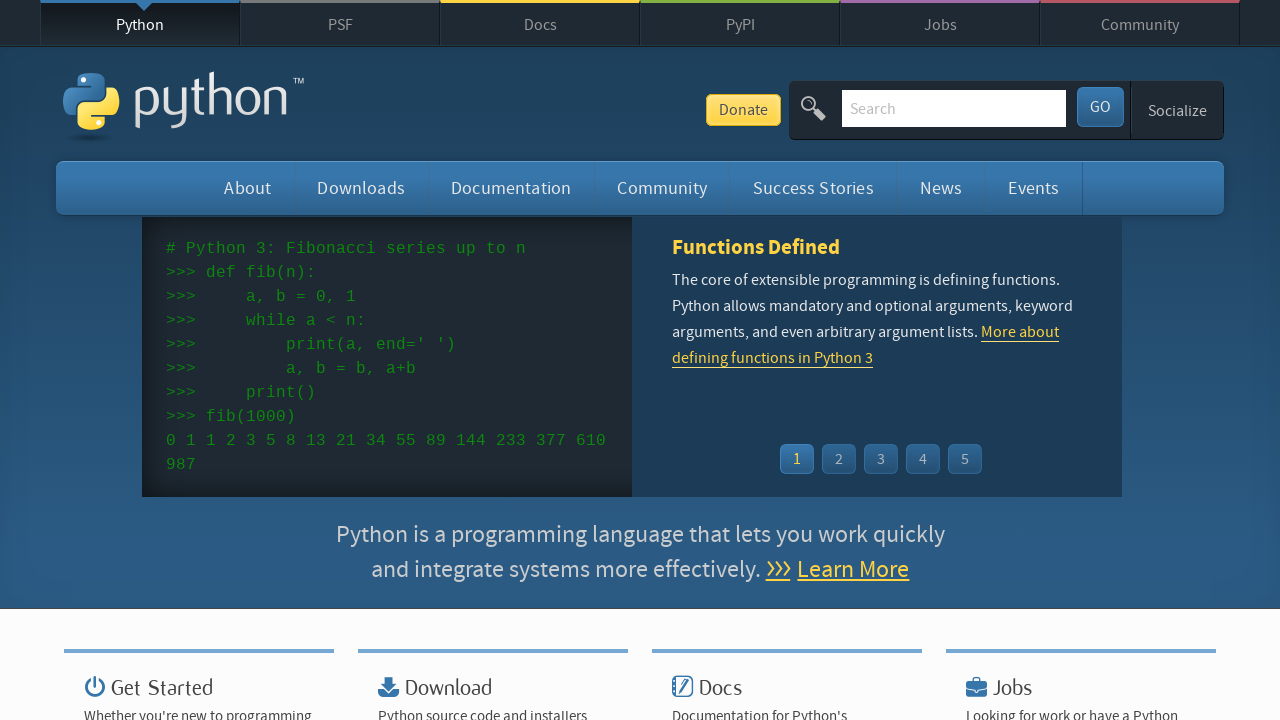

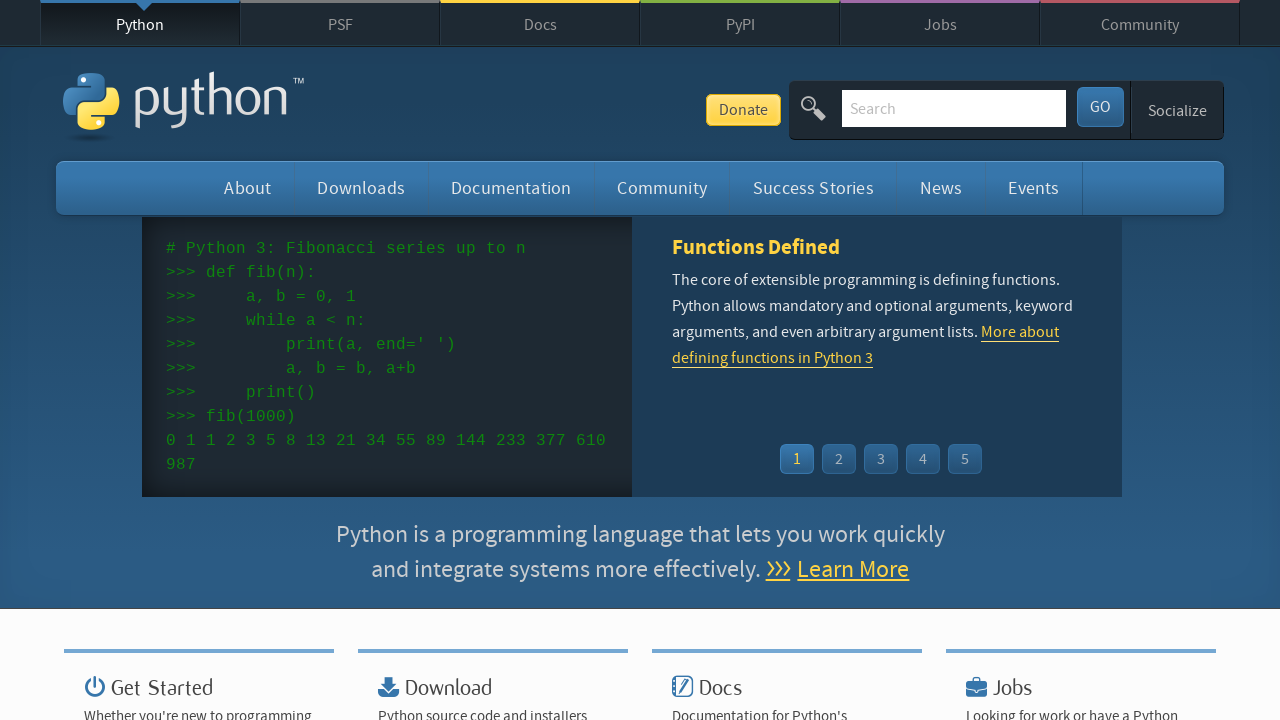